Tests the GreenKart shopping site by adding two products to the cart and verifying that the total calculation is accurate (should equal 180).

Starting URL: https://rahulshettyacademy.com/seleniumPractise/#/

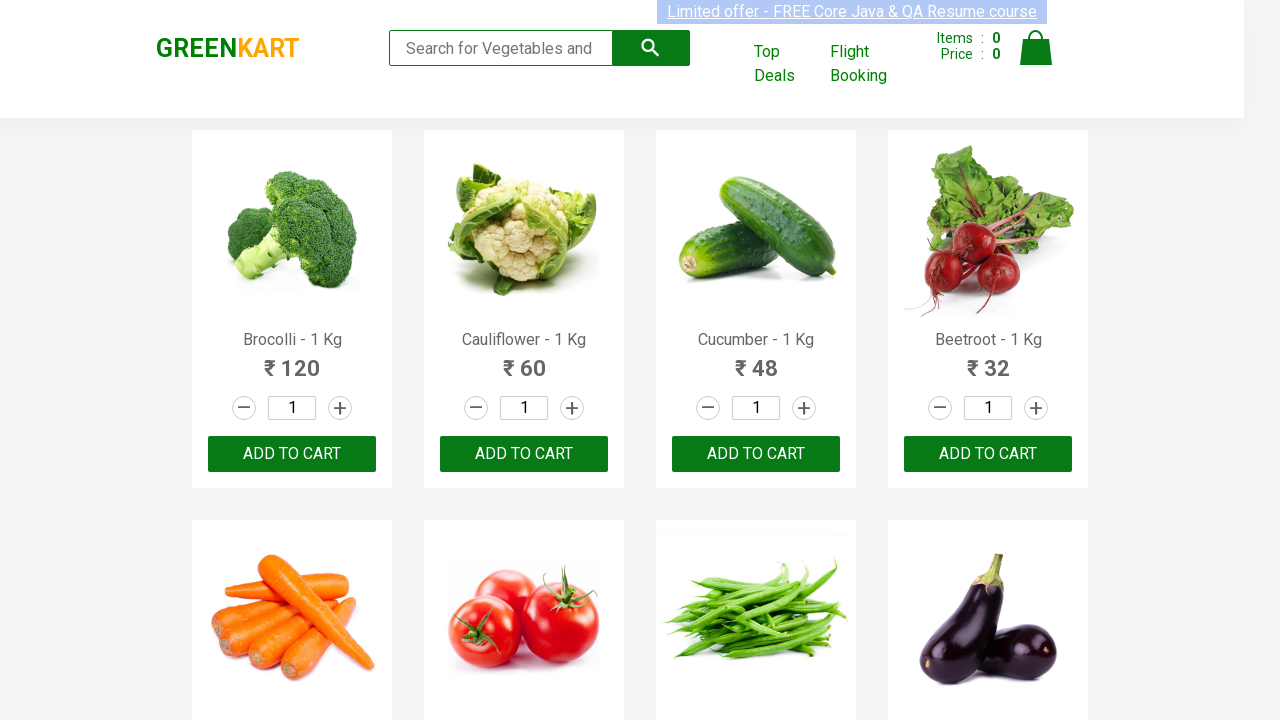

Clicked 'Add to Cart' button for the first product at (292, 454) on div.container div.products-wrapper:nth-child(2) div.products div.product:nth-chi
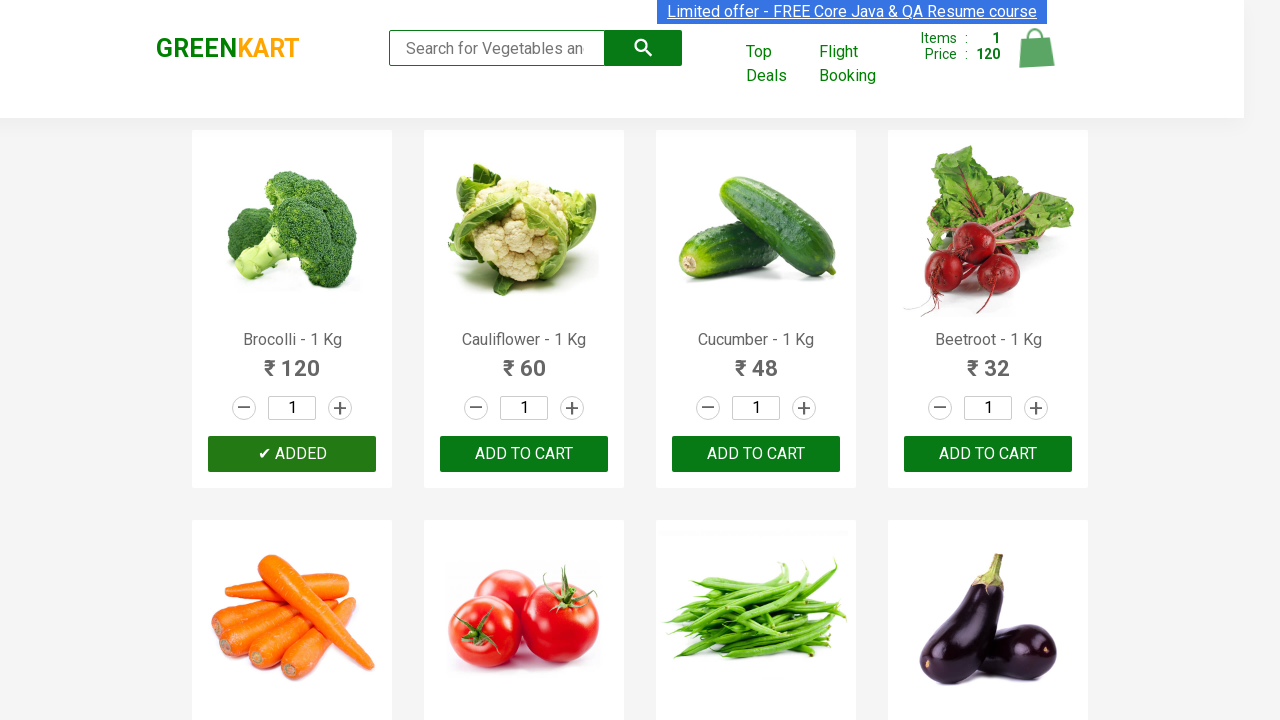

Clicked 'Add to Cart' button for the second product at (524, 454) on div.container div.products-wrapper:nth-child(2) div.products div.product:nth-chi
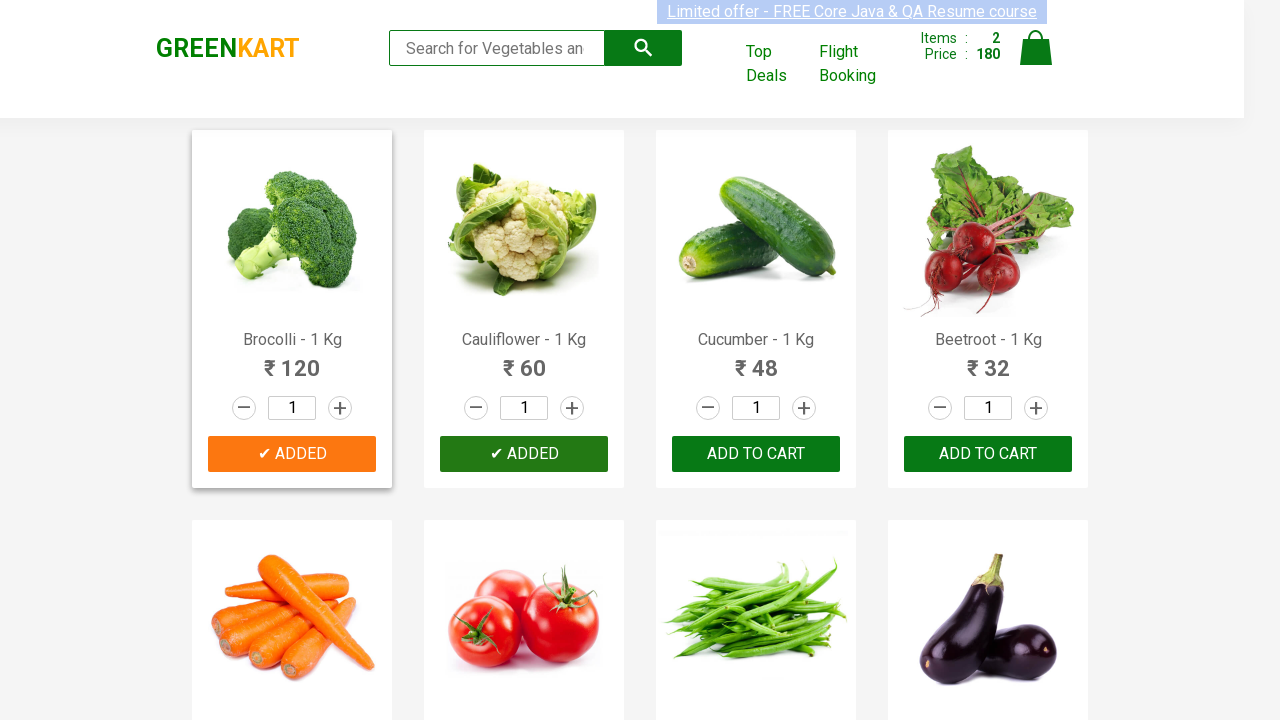

Cart icon selector is present and visible
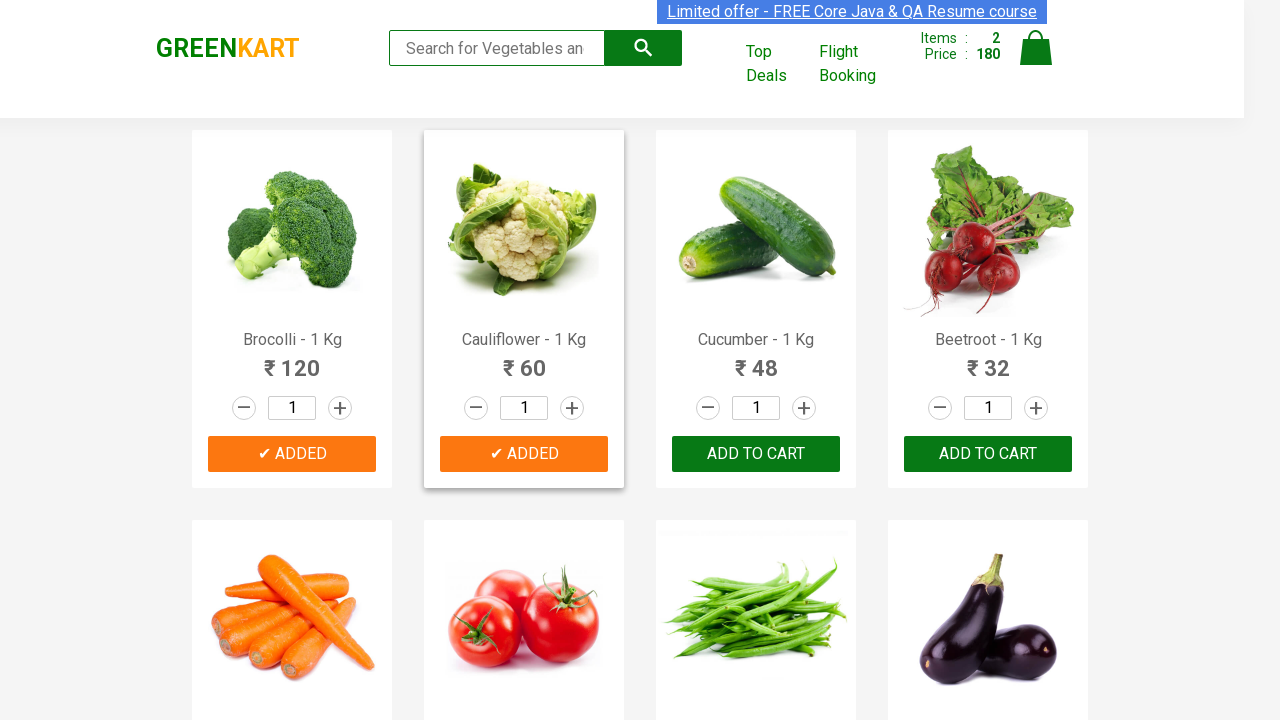

Verified cart icon is visible
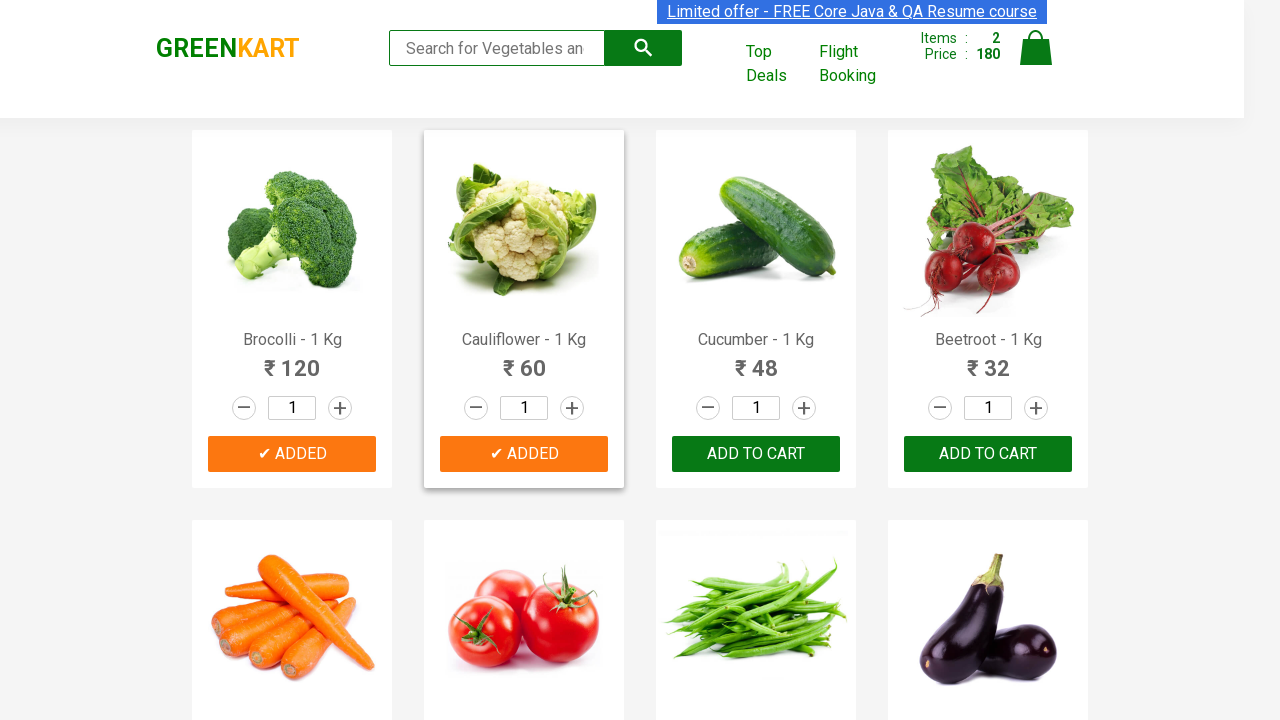

Cart info selector is present
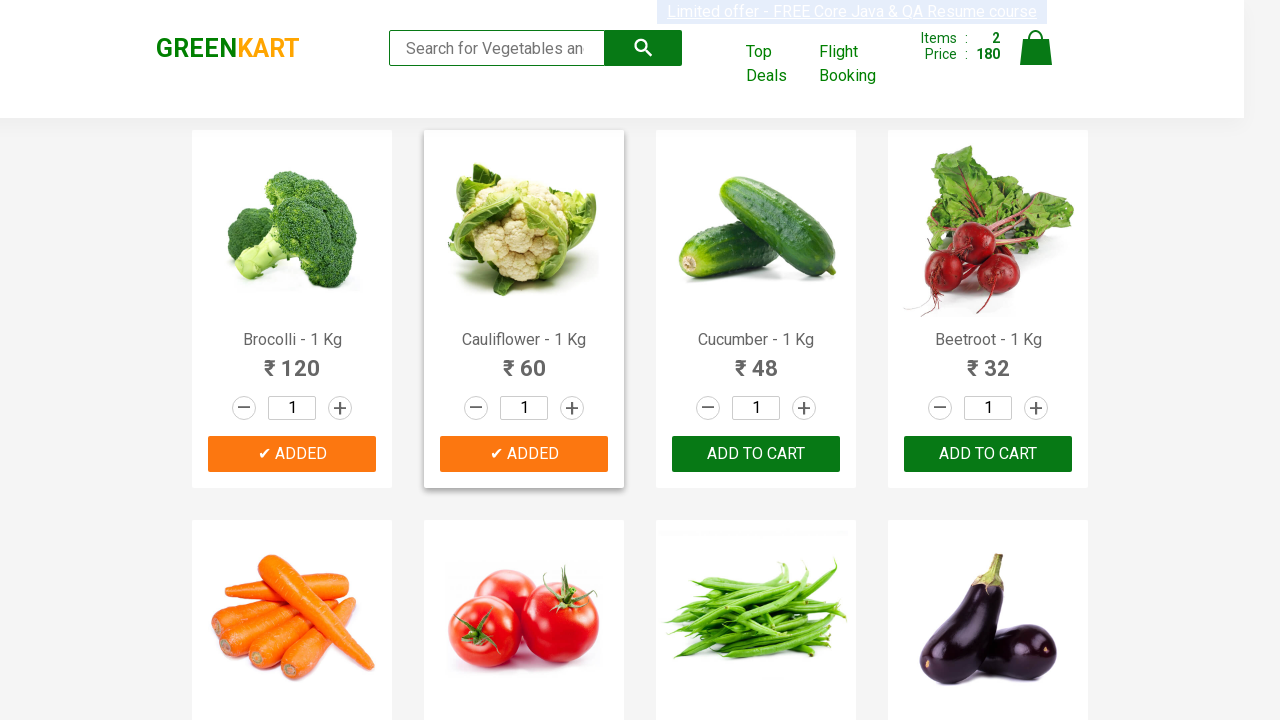

Verified cart info is visible
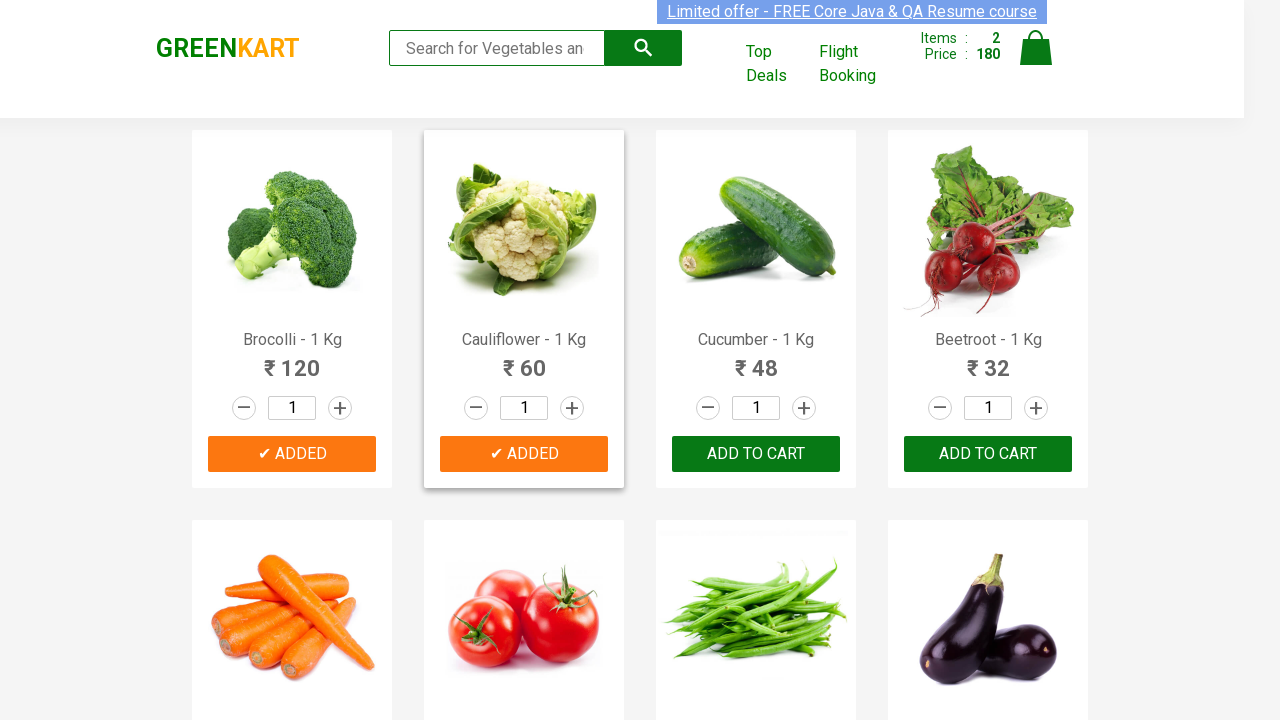

Located total amount element
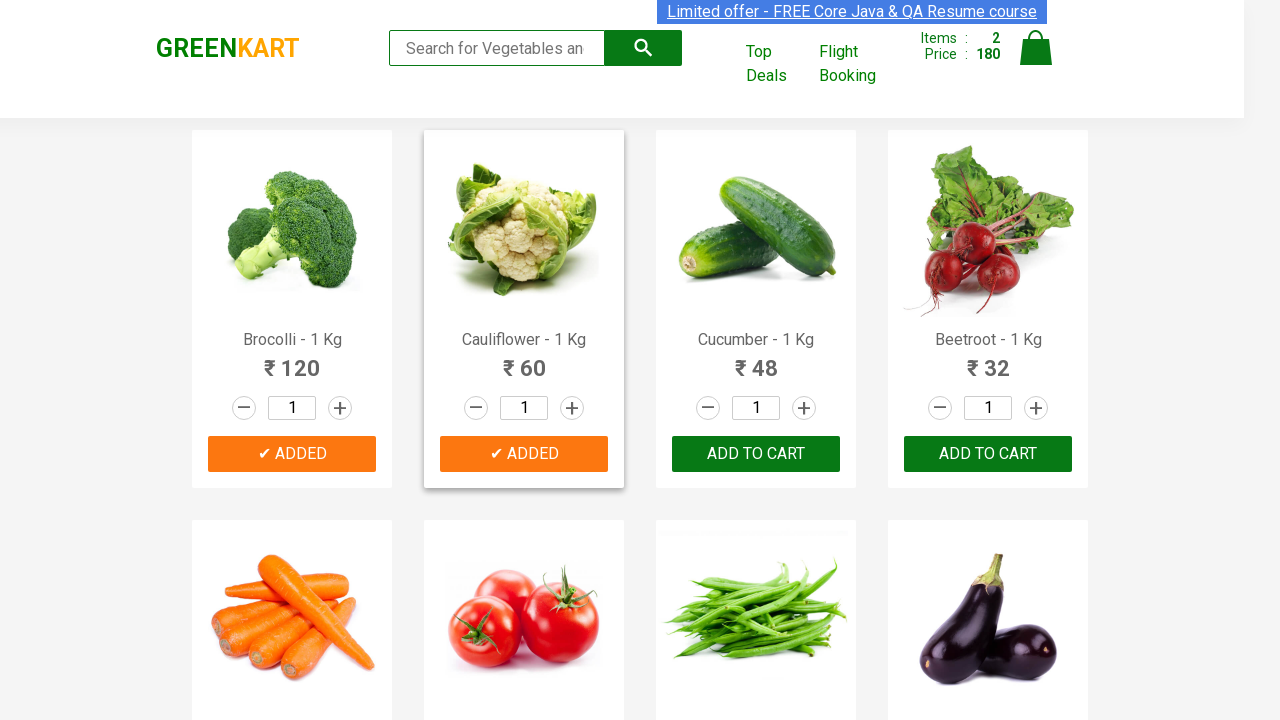

Total amount element is ready
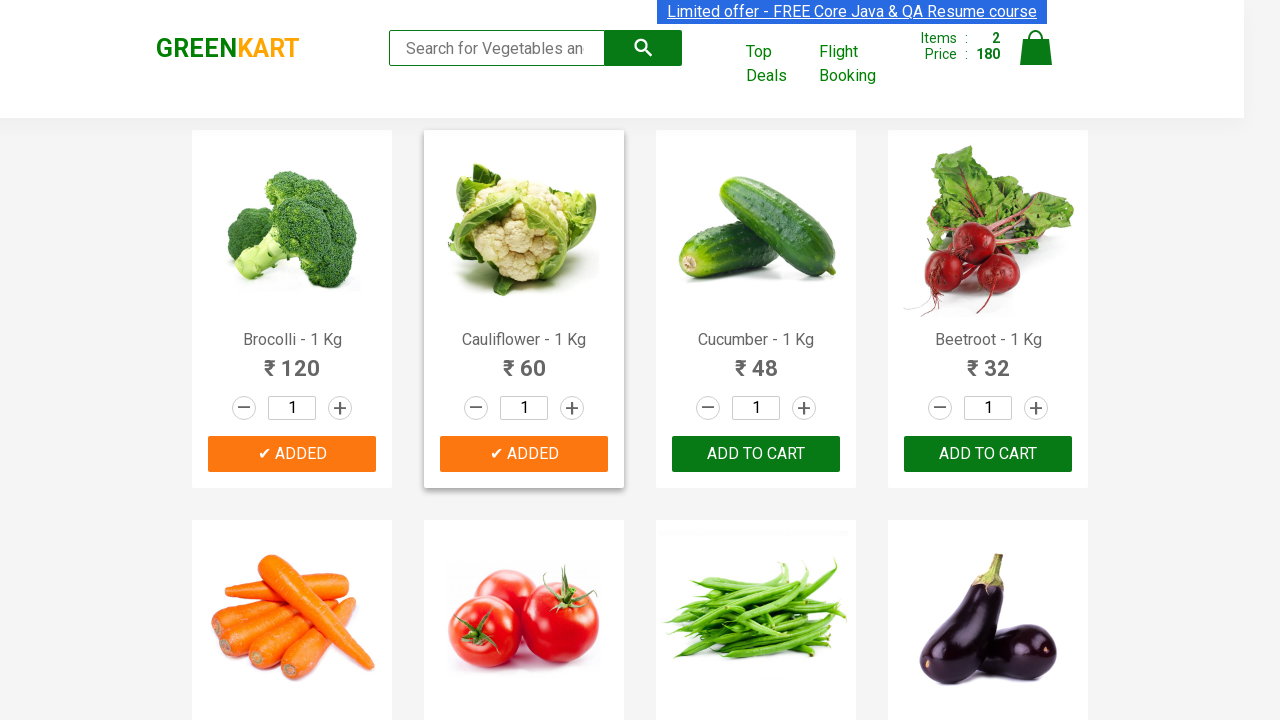

Verified total calculation equals 180
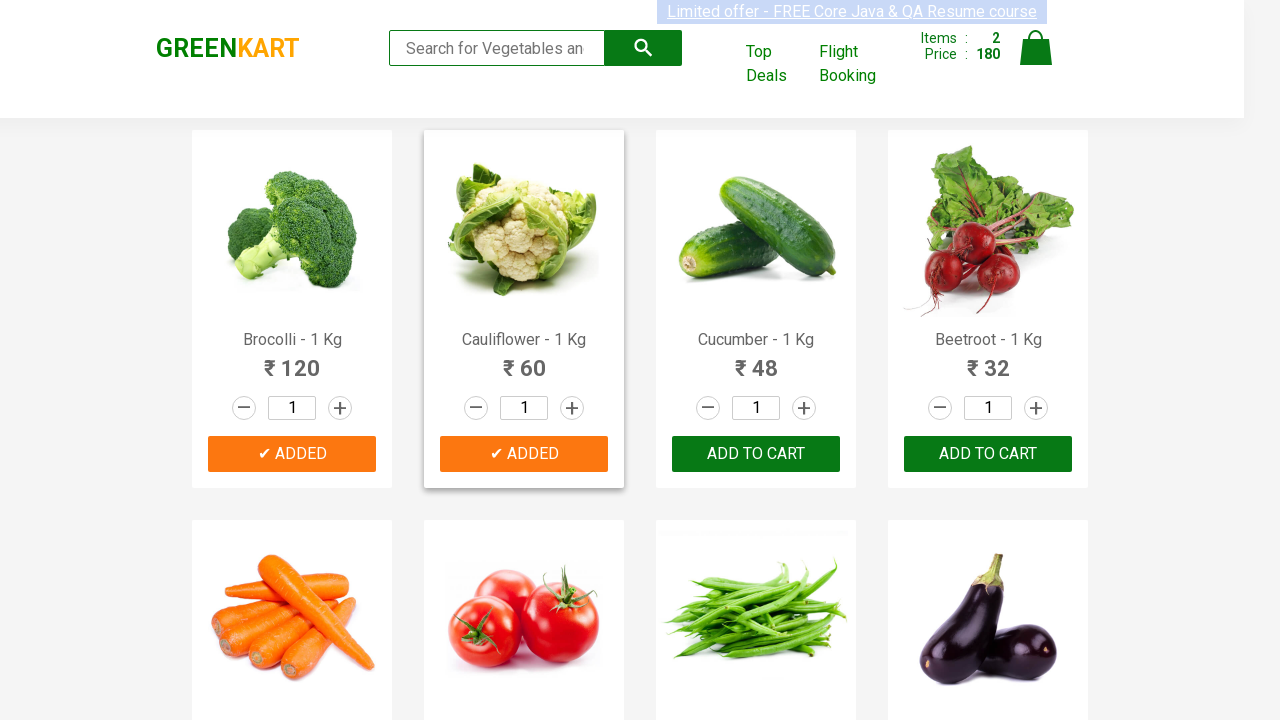

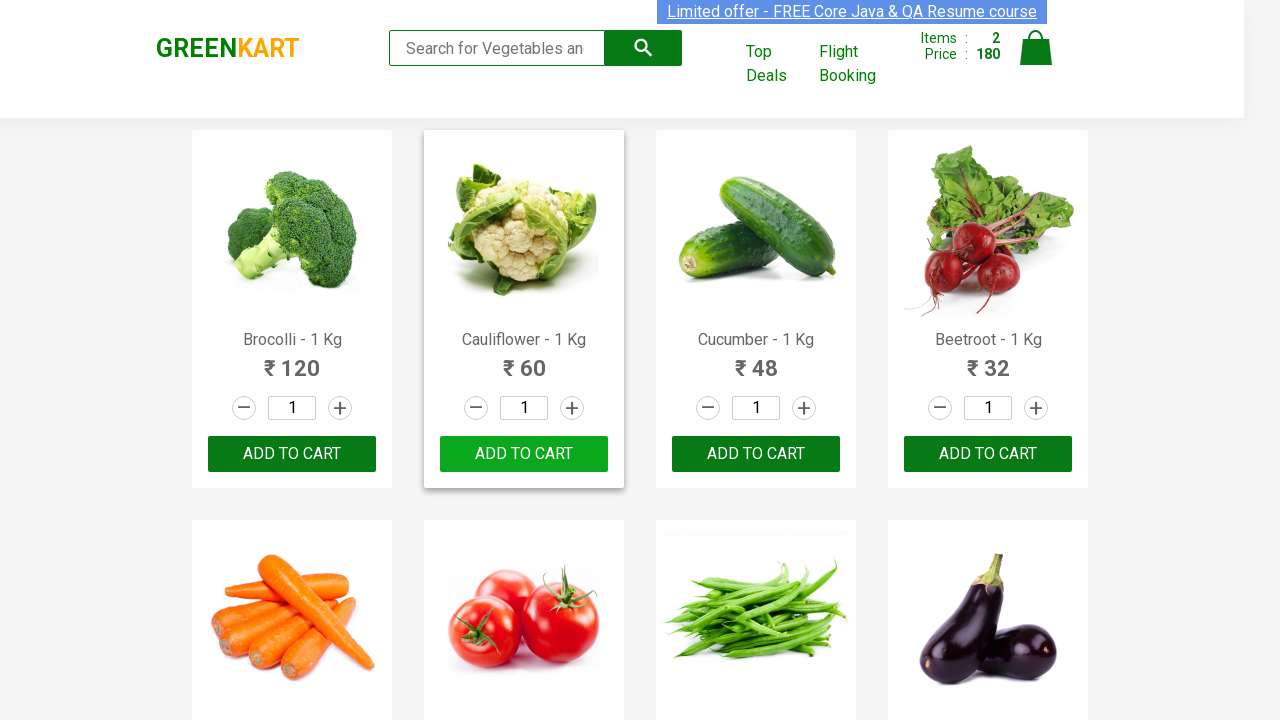